Tests a todo list application by adding multiple todo items, navigating between views, toggling completion status of items, and clearing completed todos

Starting URL: https://example.cypress.io/todo#/completed

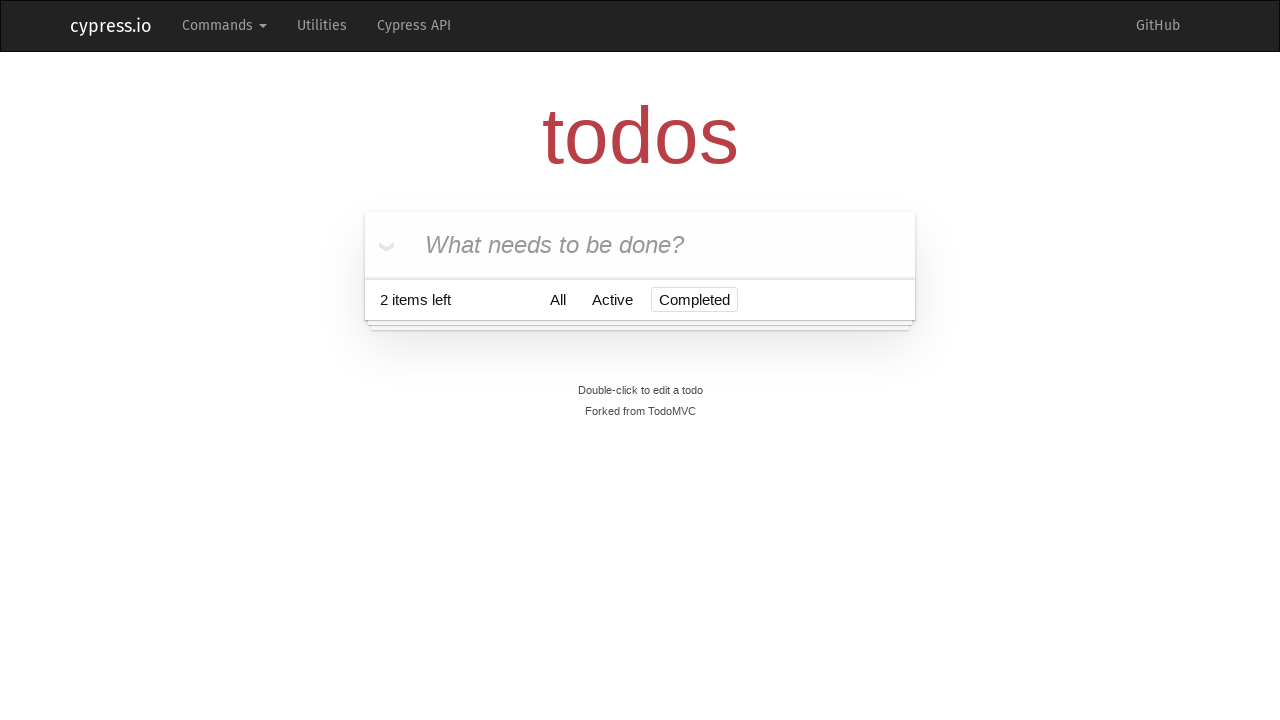

Filled new todo input with 'Learn python' on .new-todo
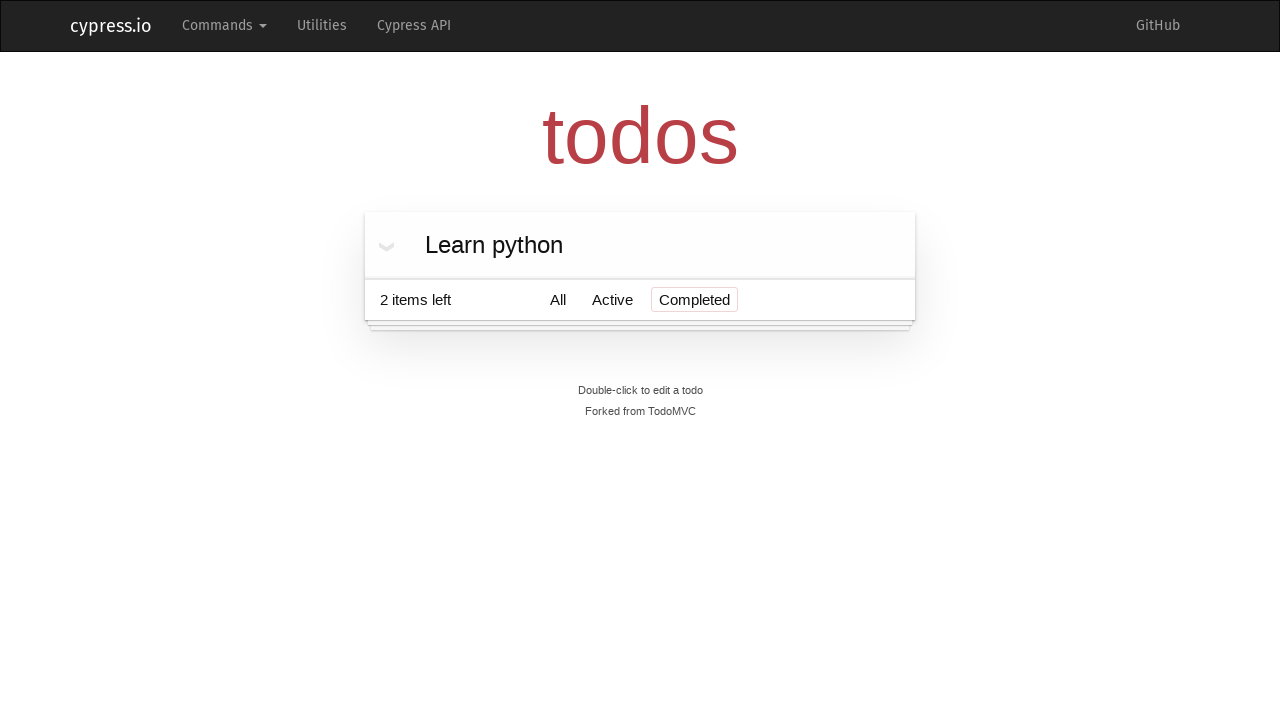

Pressed Enter to add todo 'Learn python' on .new-todo
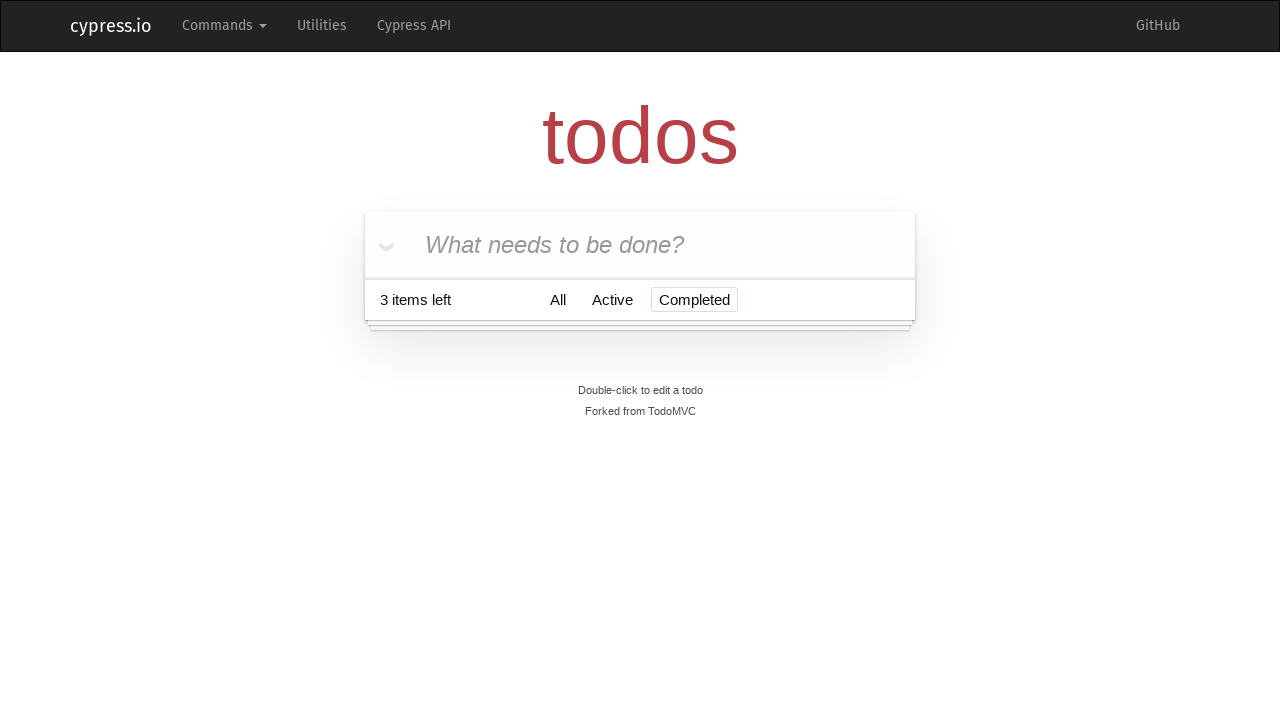

Filled new todo input with 'Create a project' on .new-todo
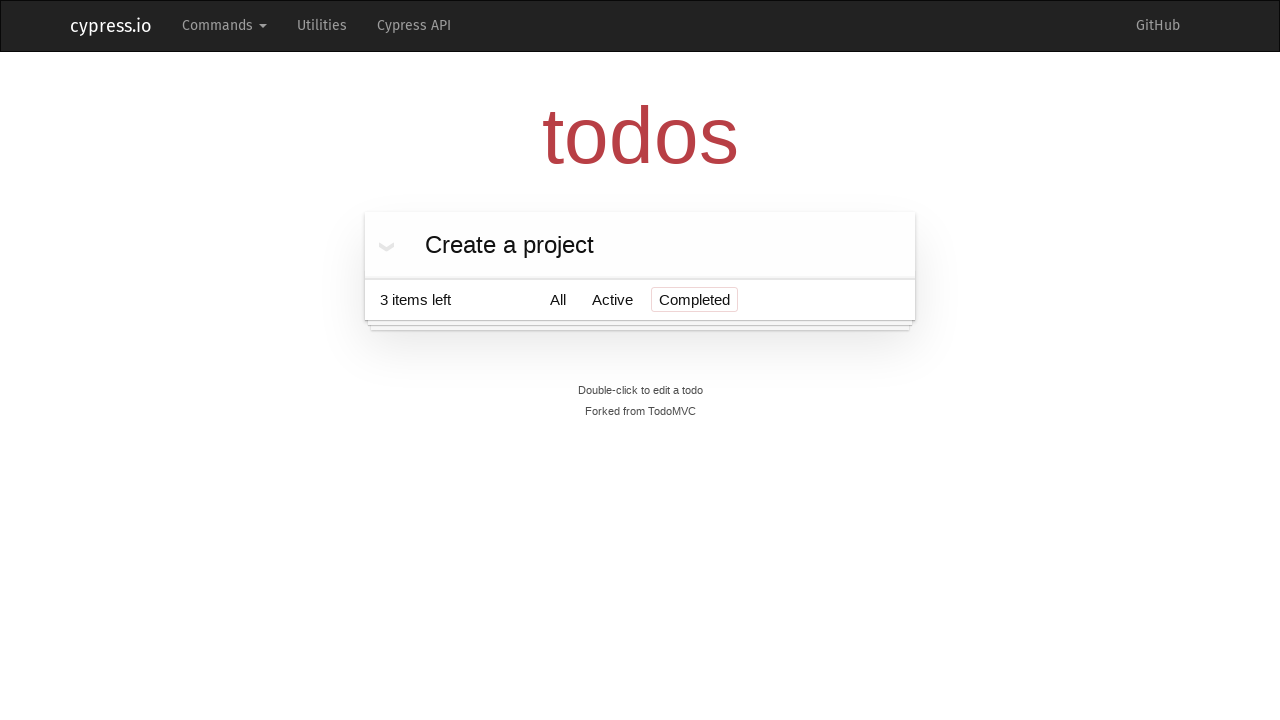

Pressed Enter to add todo 'Create a project' on .new-todo
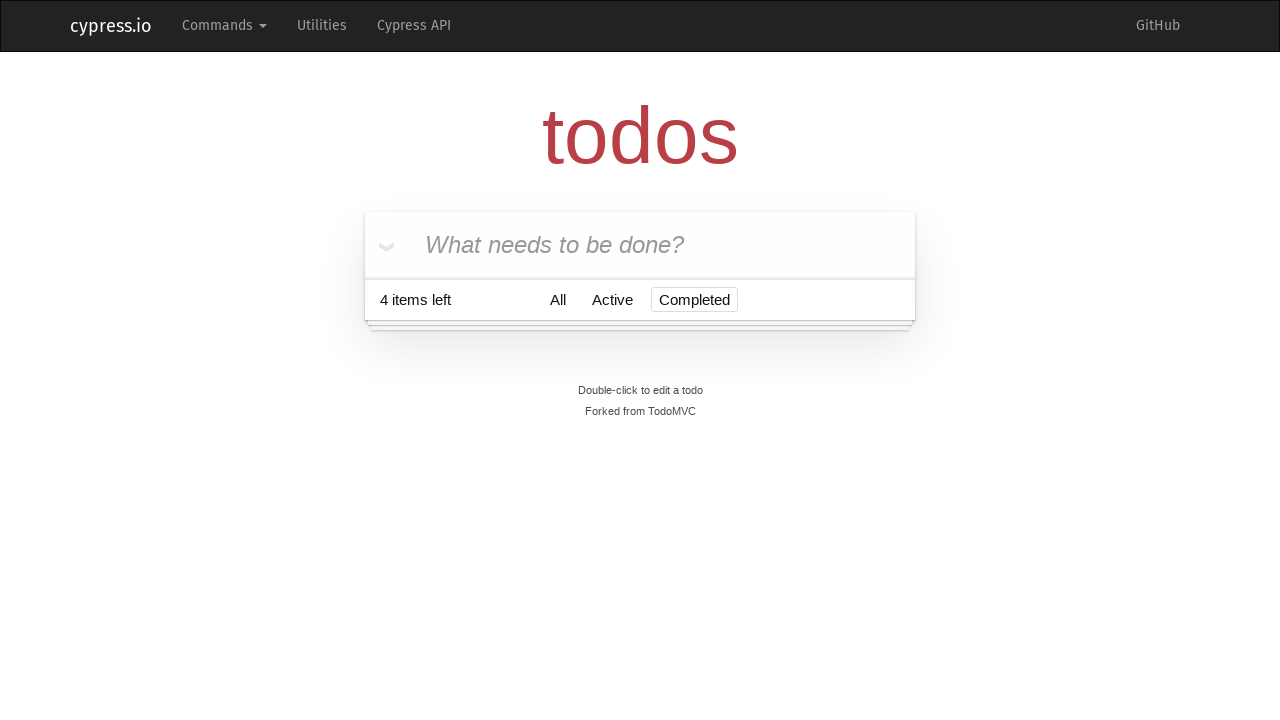

Filled new todo input with 'Master the python full stack' on .new-todo
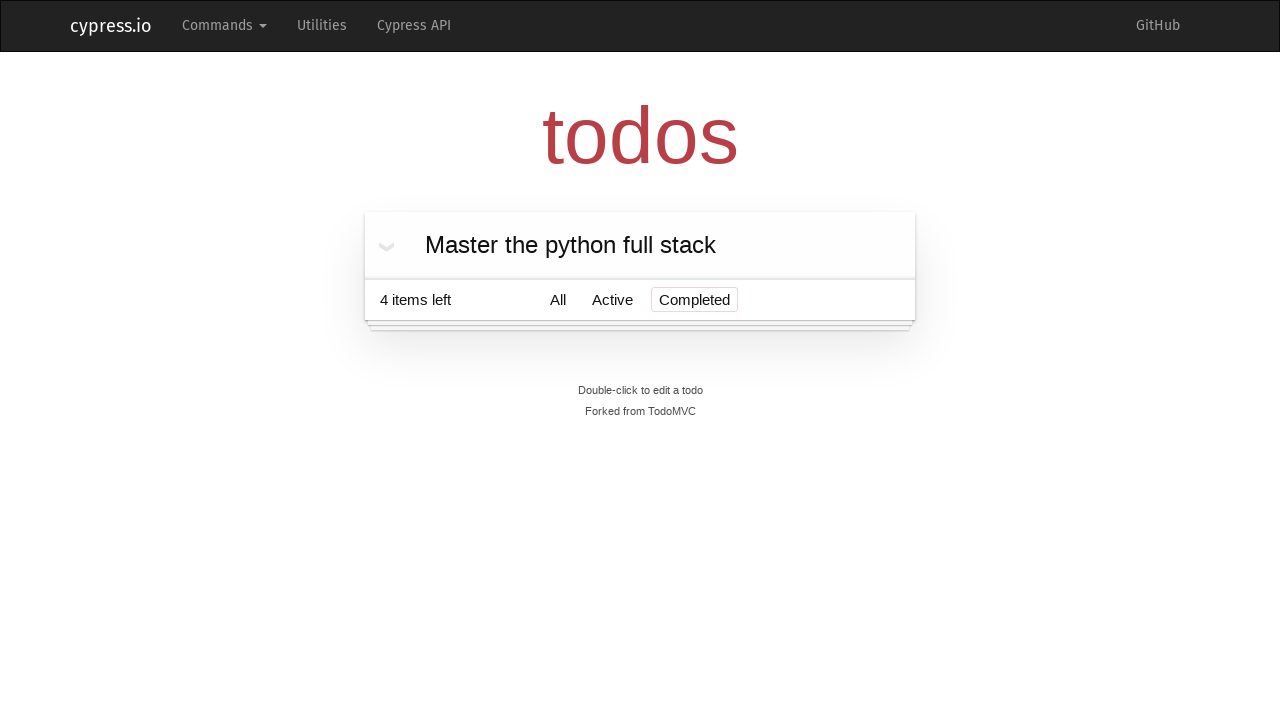

Pressed Enter to add todo 'Master the python full stack' on .new-todo
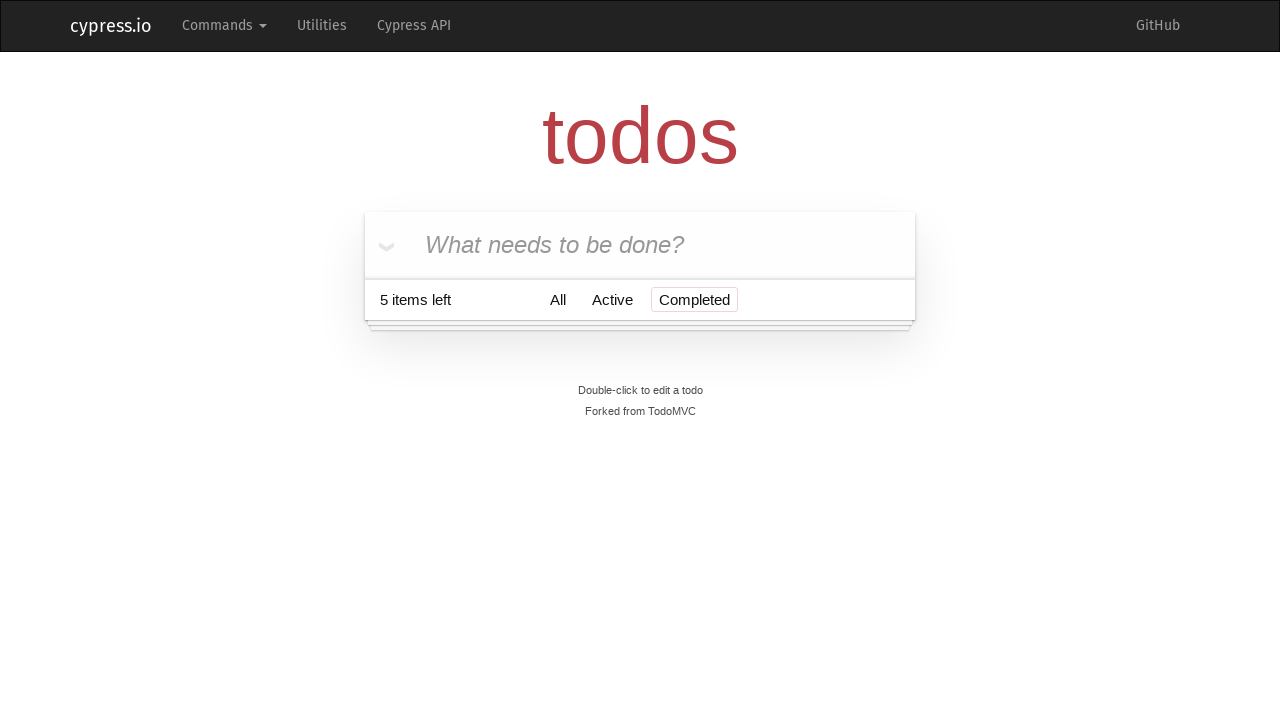

Clicked 'All' view link to navigate to all todos at (558, 299) on a:has-text("All")
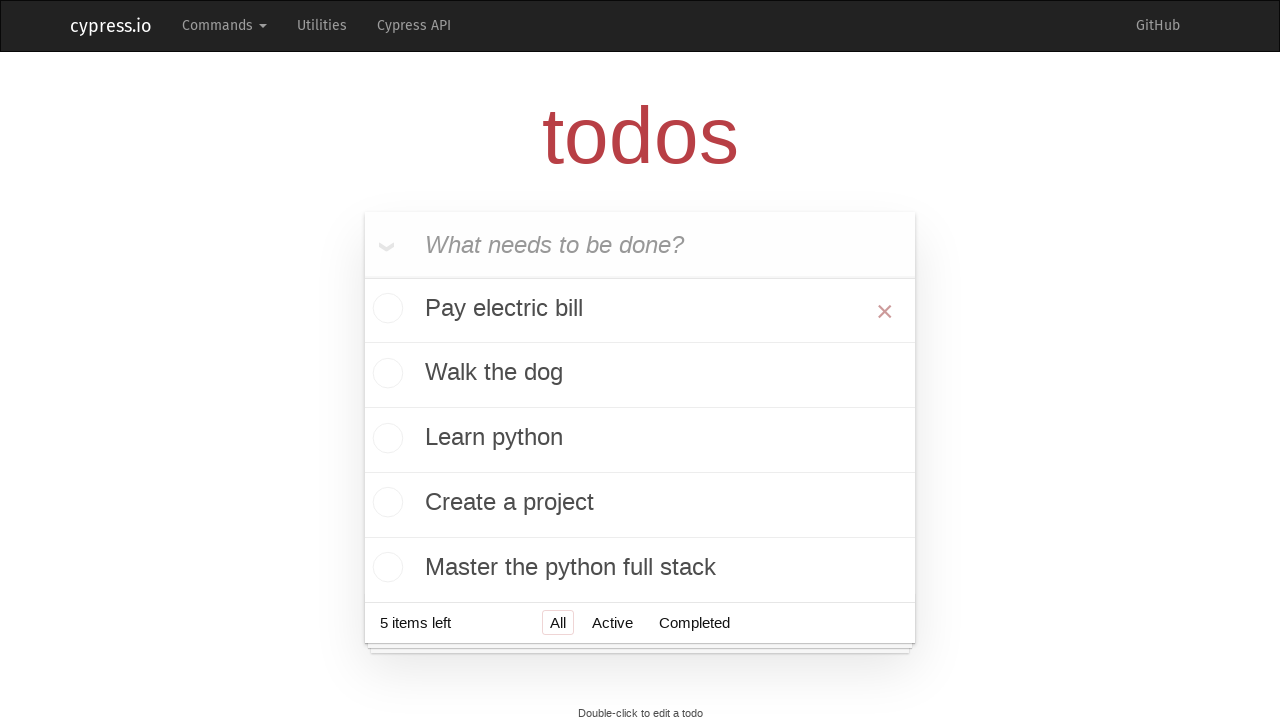

Waited for toggle buttons to be present
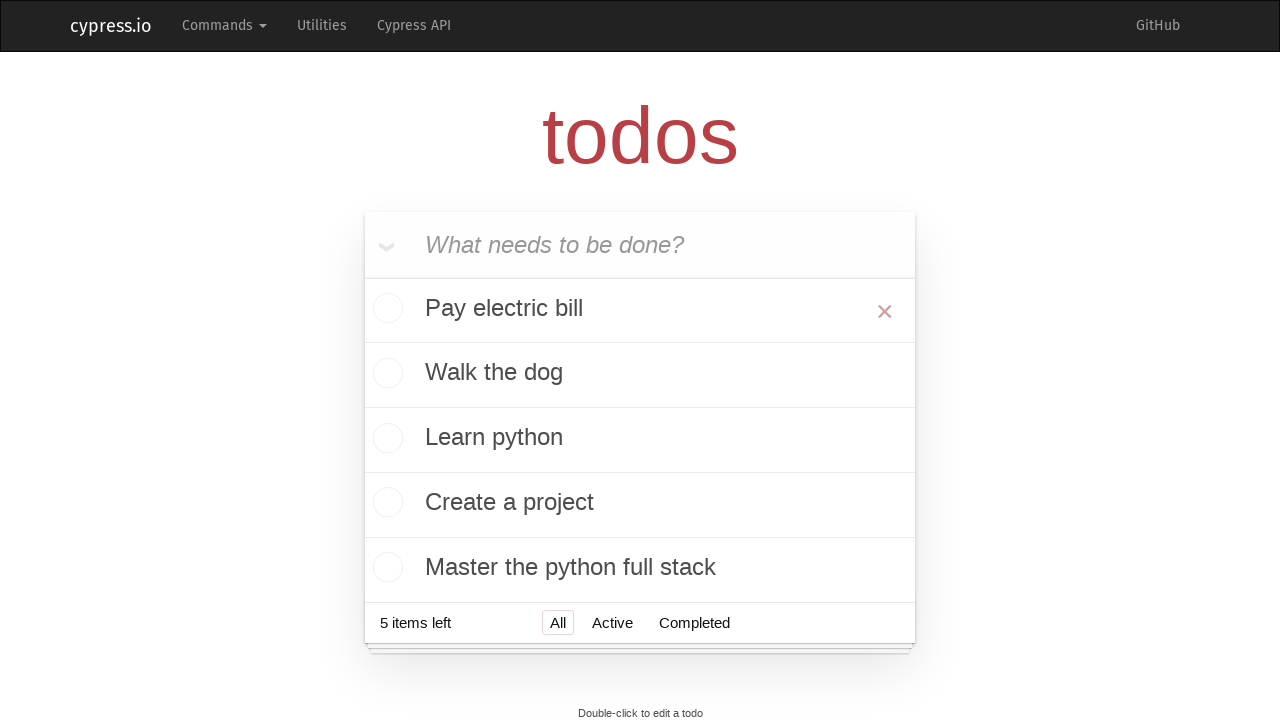

Retrieved all toggle buttons from the page
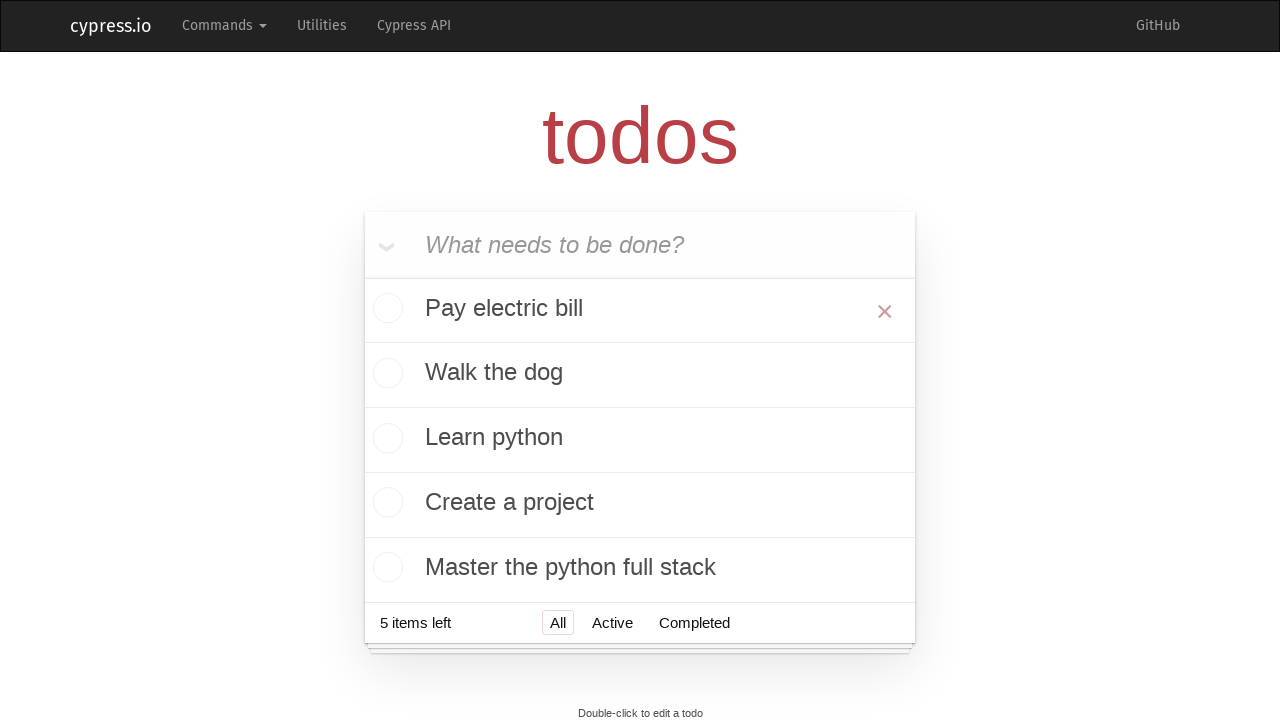

Toggled completion status of third todo item at (385, 440) on .toggle >> nth=2
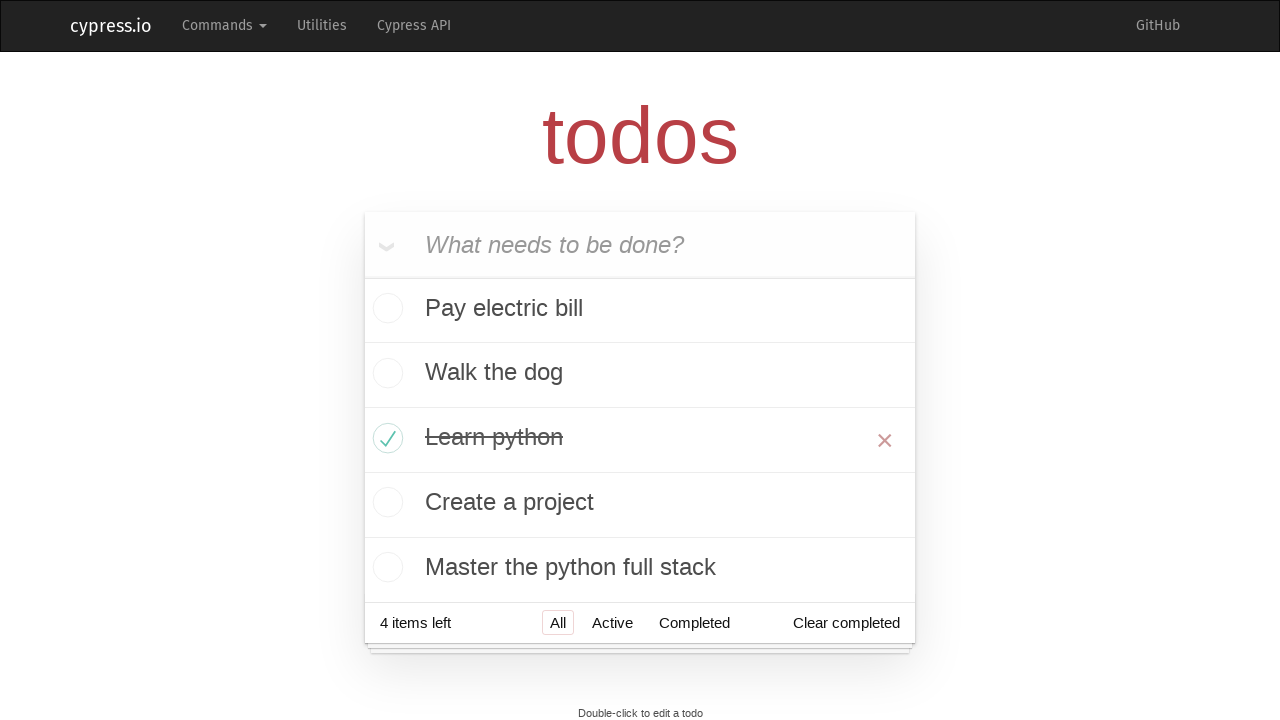

Toggled completion status of fourth todo item at (385, 505) on .toggle >> nth=3
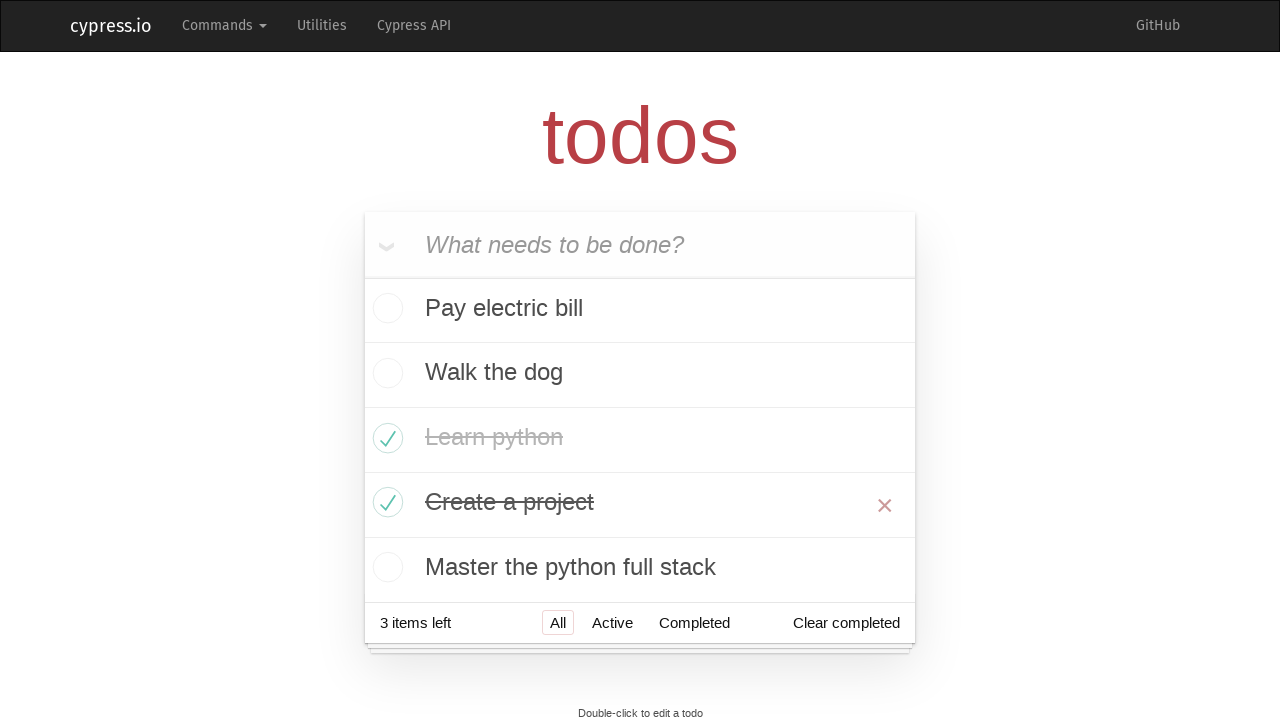

Toggled completion status of fifth todo item at (385, 567) on .toggle >> nth=4
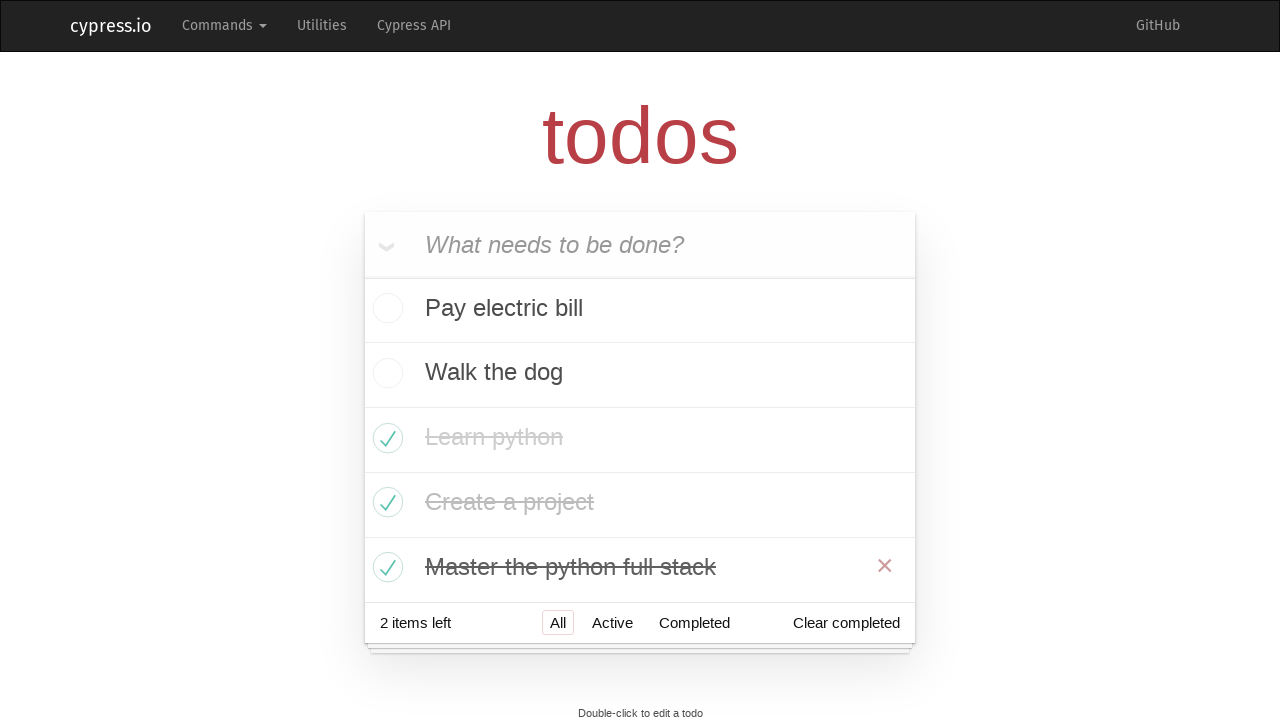

Clicked 'Clear completed' button to remove completed todos at (846, 623) on .clear-completed
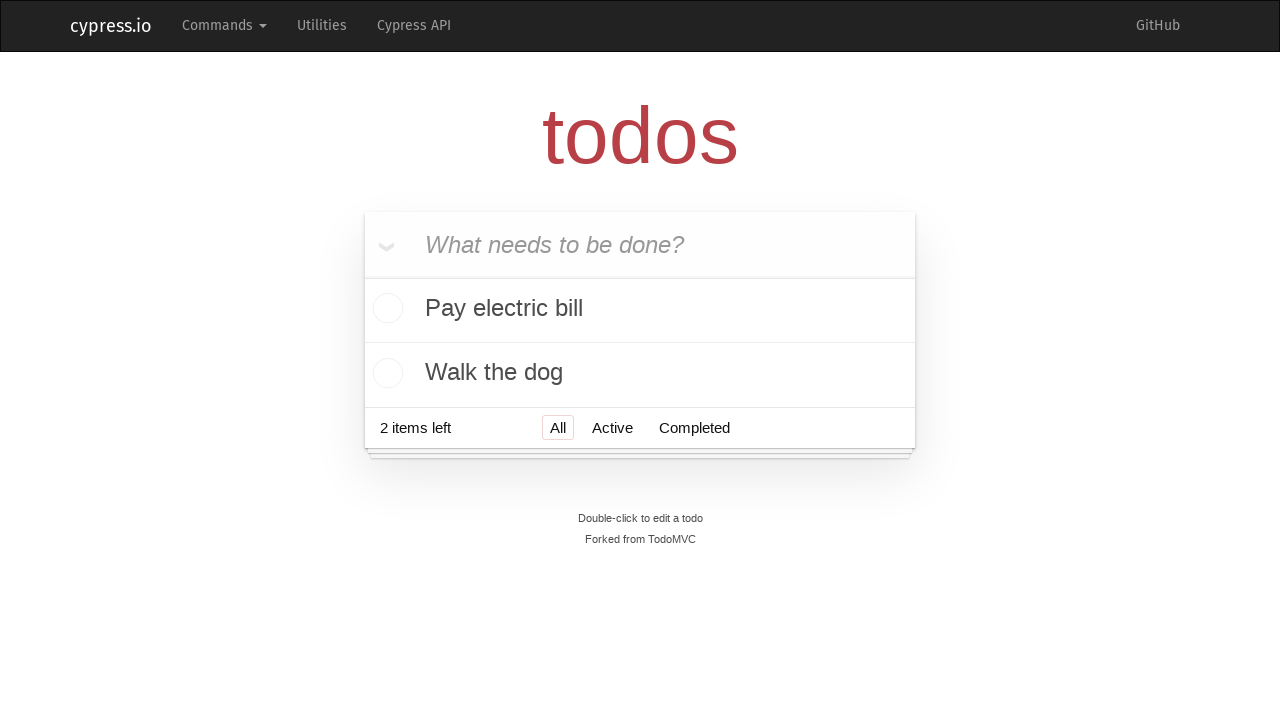

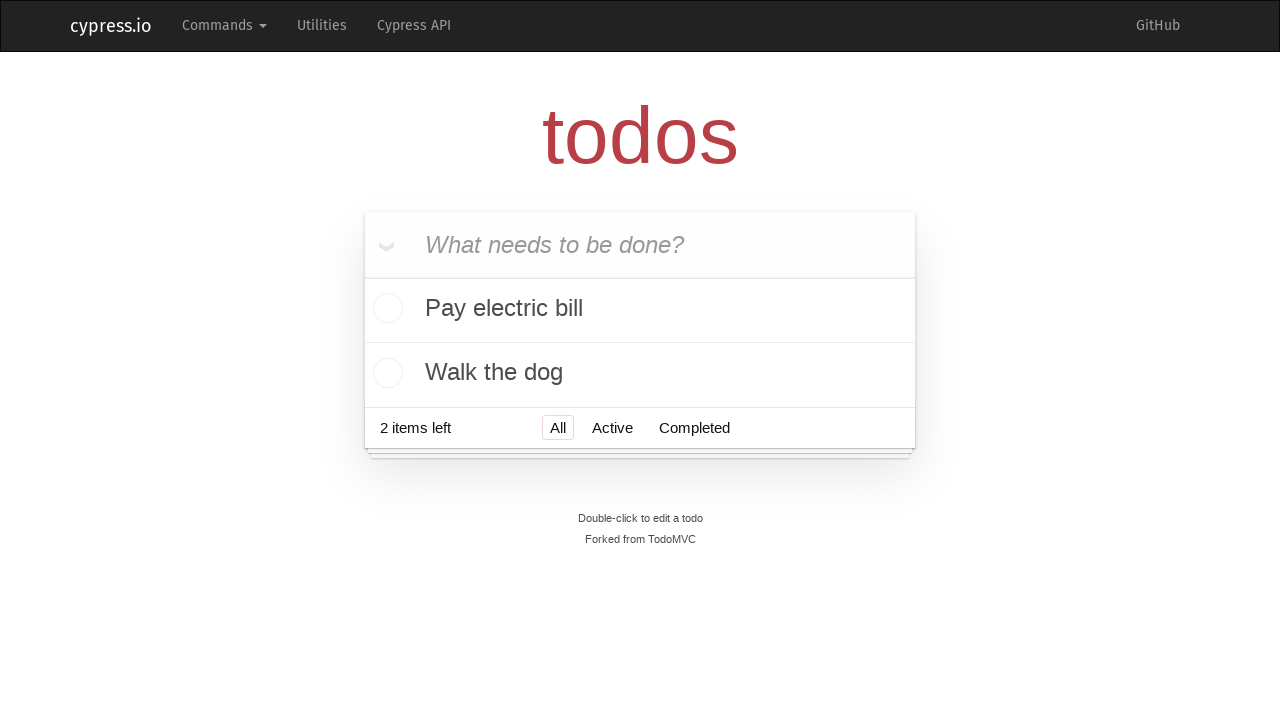